Tests checkbox functionality by selecting the first 3 checkboxes, then unselecting all selected checkboxes on a test automation practice page

Starting URL: https://testautomationpractice.blogspot.com/

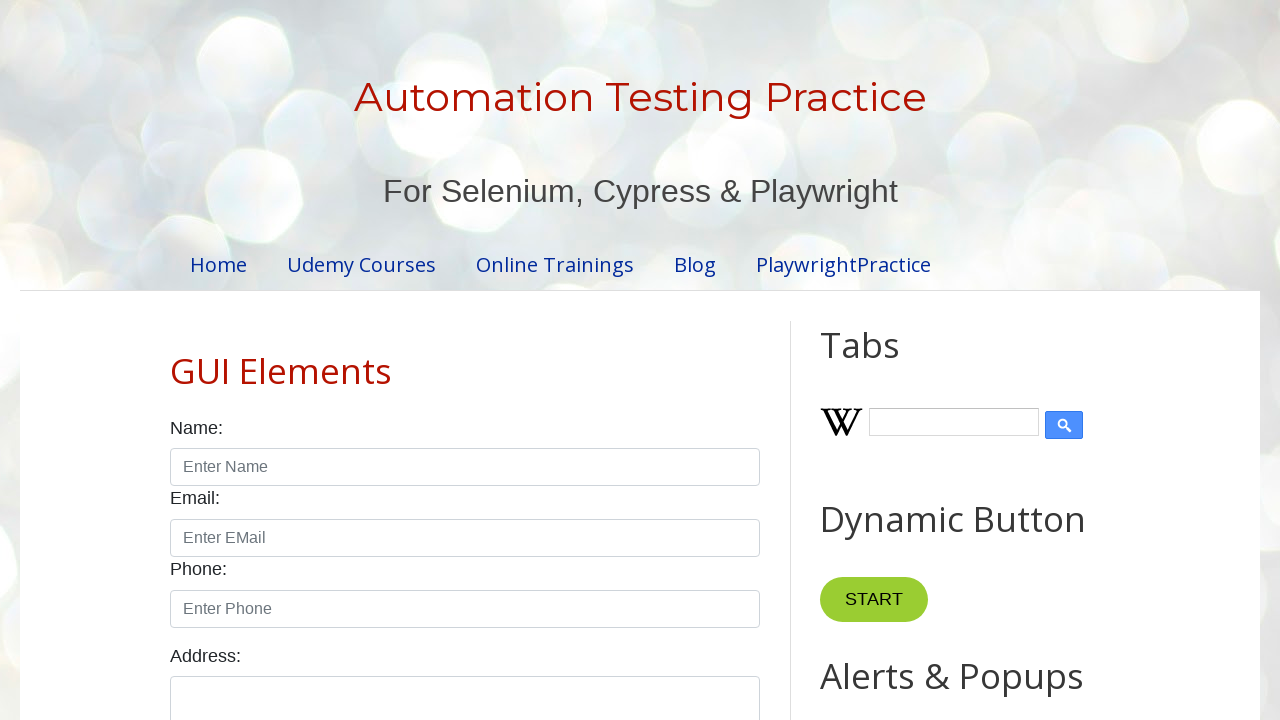

Navigated to test automation practice page
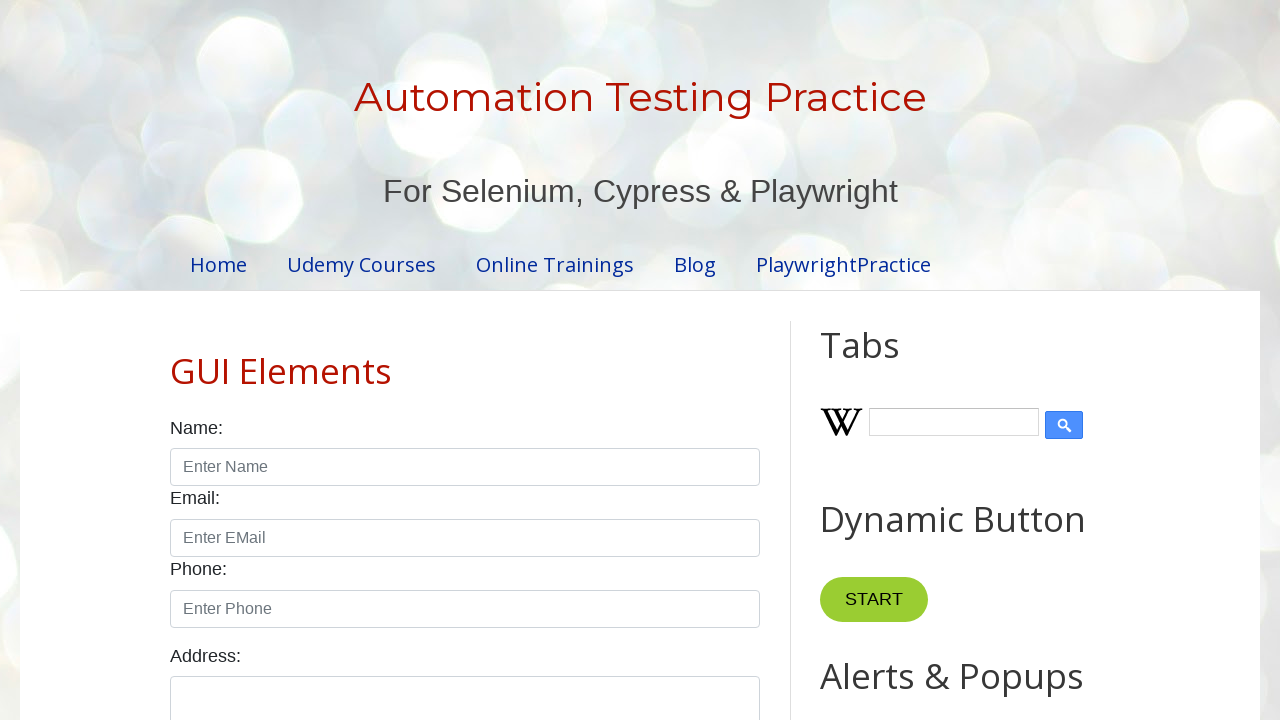

Located all checkboxes with class form-check-input
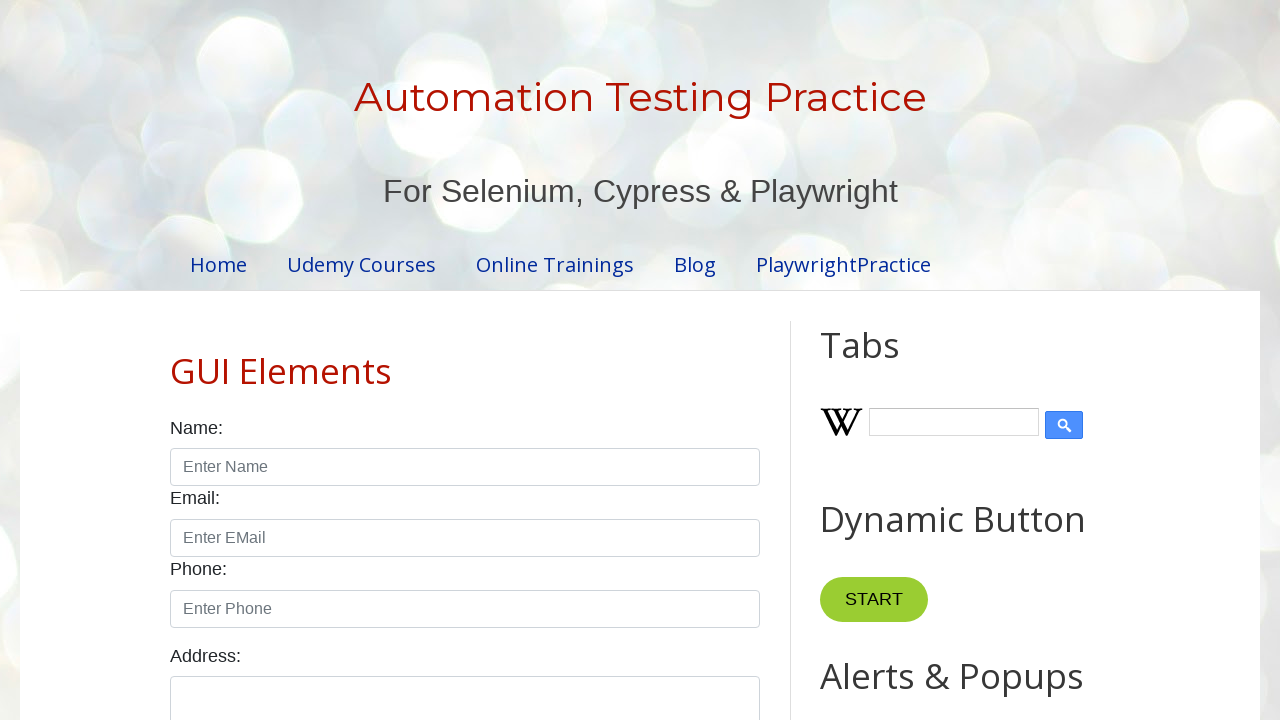

Clicked and selected checkbox 1 at (176, 360) on input.form-check-input[type='checkbox'] >> nth=0
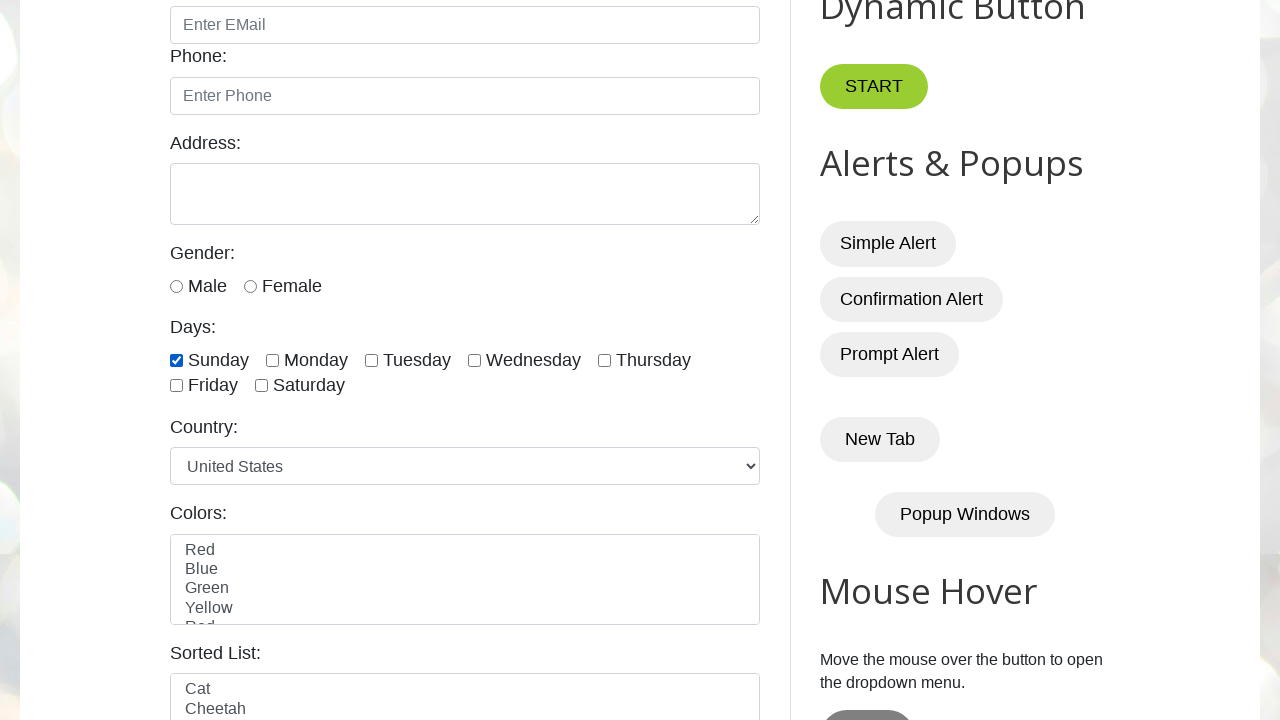

Clicked and selected checkbox 2 at (272, 360) on input.form-check-input[type='checkbox'] >> nth=1
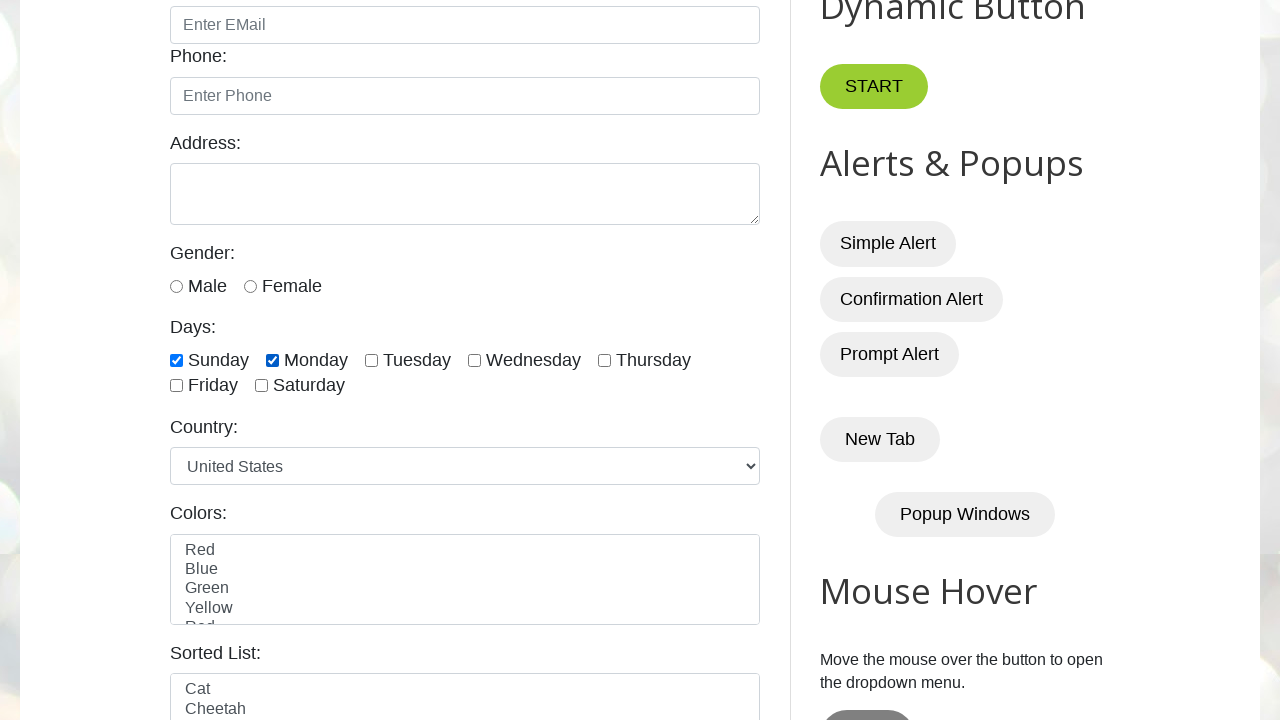

Clicked and selected checkbox 3 at (372, 360) on input.form-check-input[type='checkbox'] >> nth=2
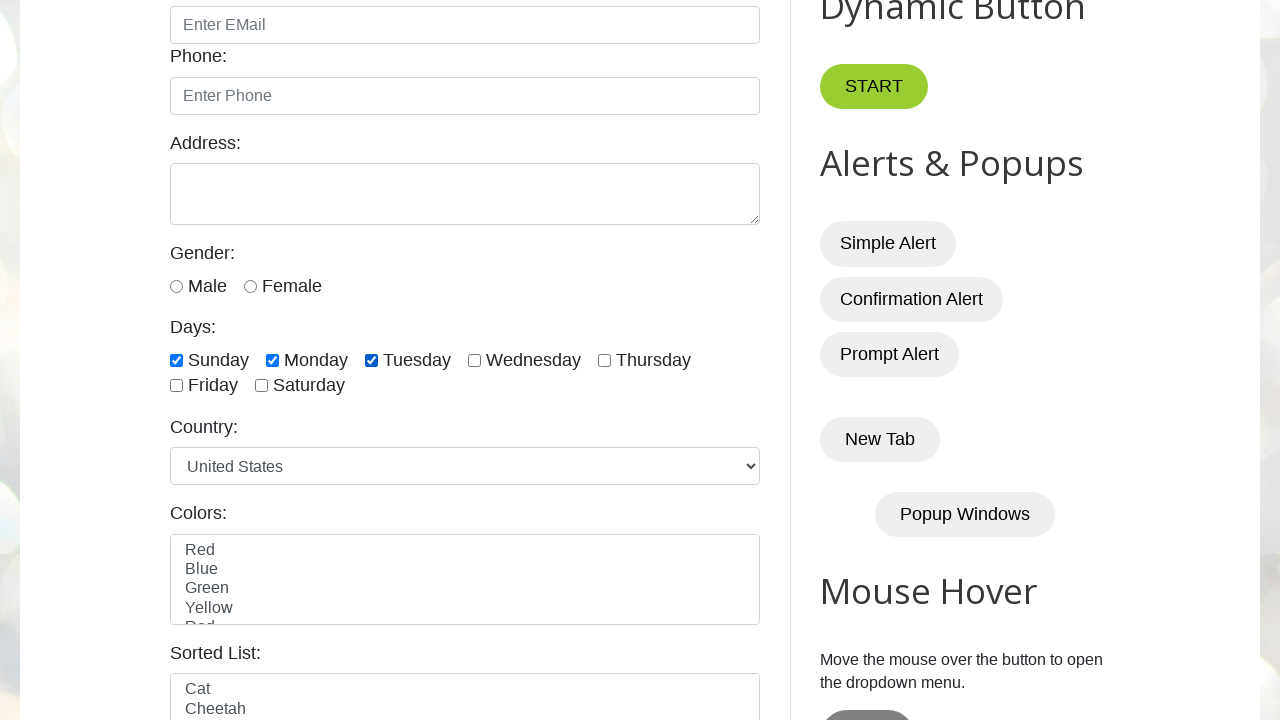

Waited 1 second for checkbox selections to register
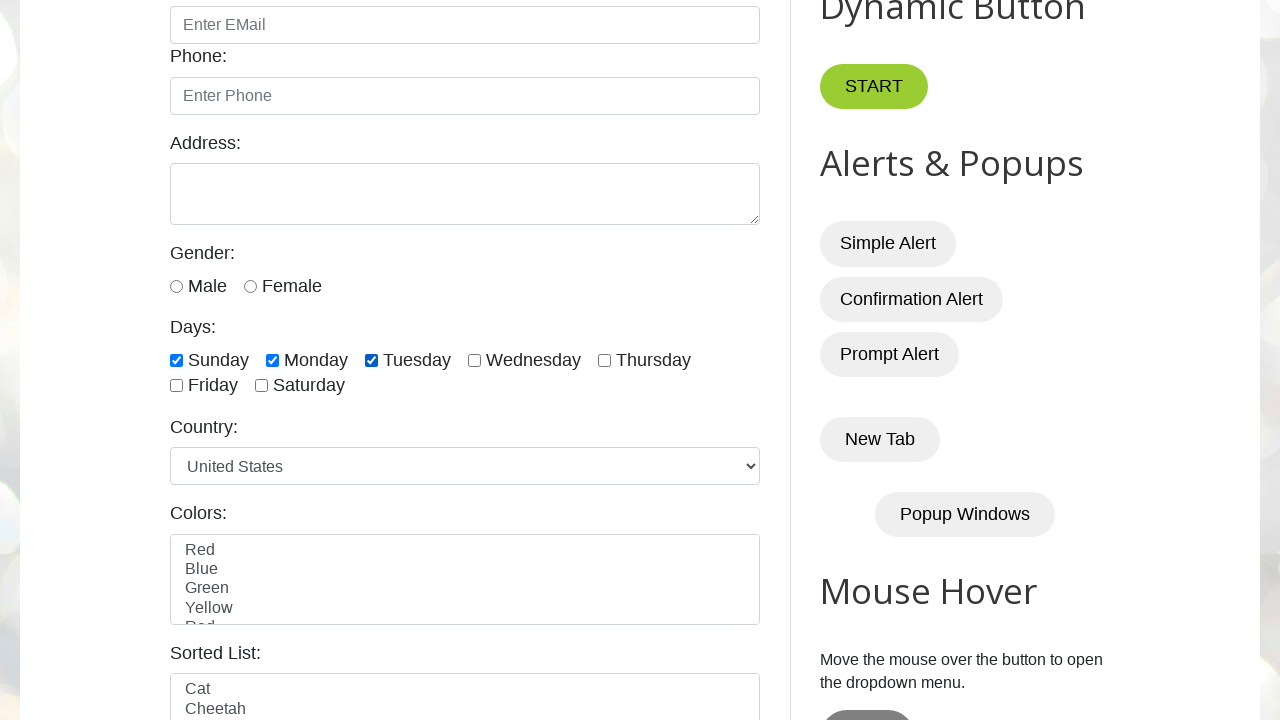

Retrieved total checkbox count: 7
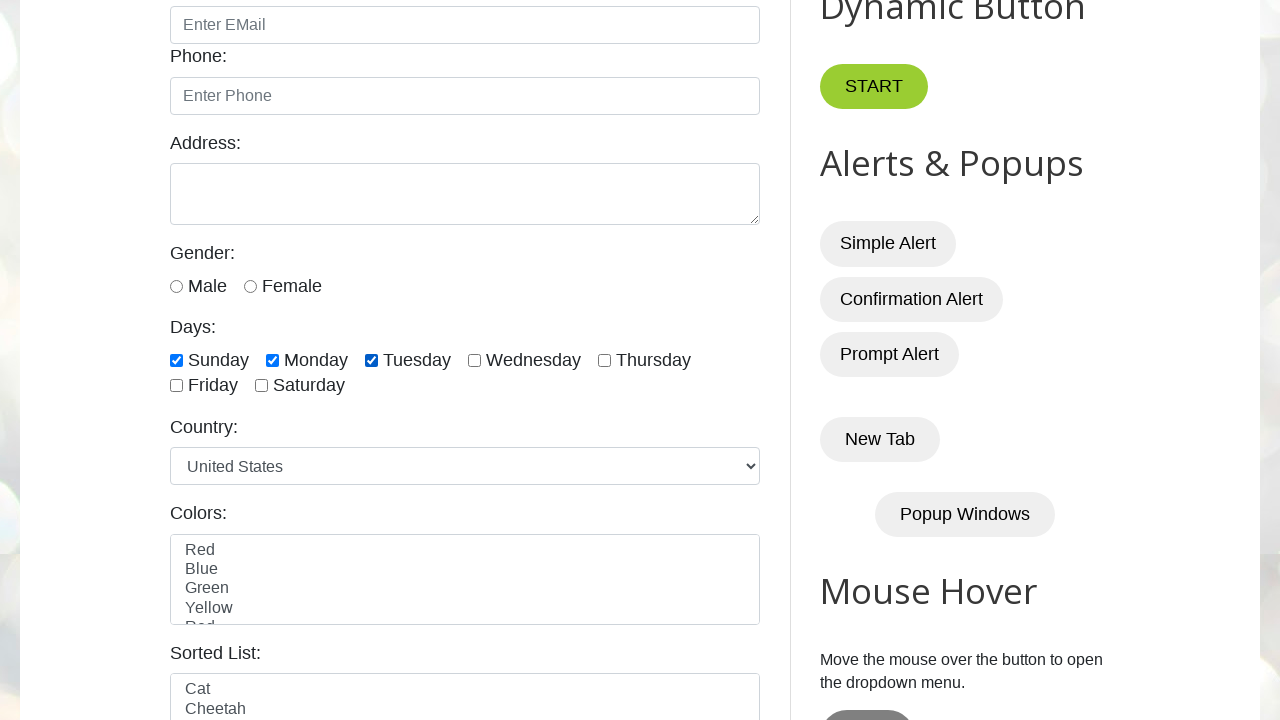

Unchecked checkbox 1 at (176, 360) on input.form-check-input[type='checkbox'] >> nth=0
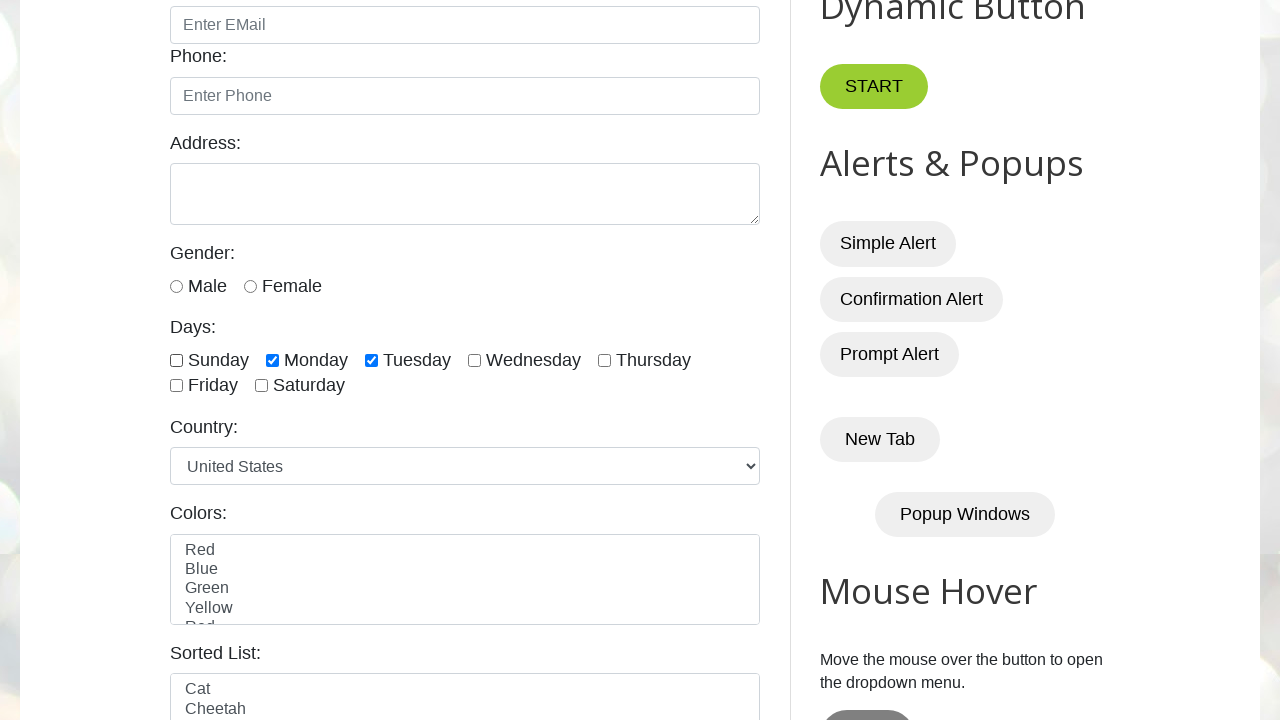

Unchecked checkbox 2 at (272, 360) on input.form-check-input[type='checkbox'] >> nth=1
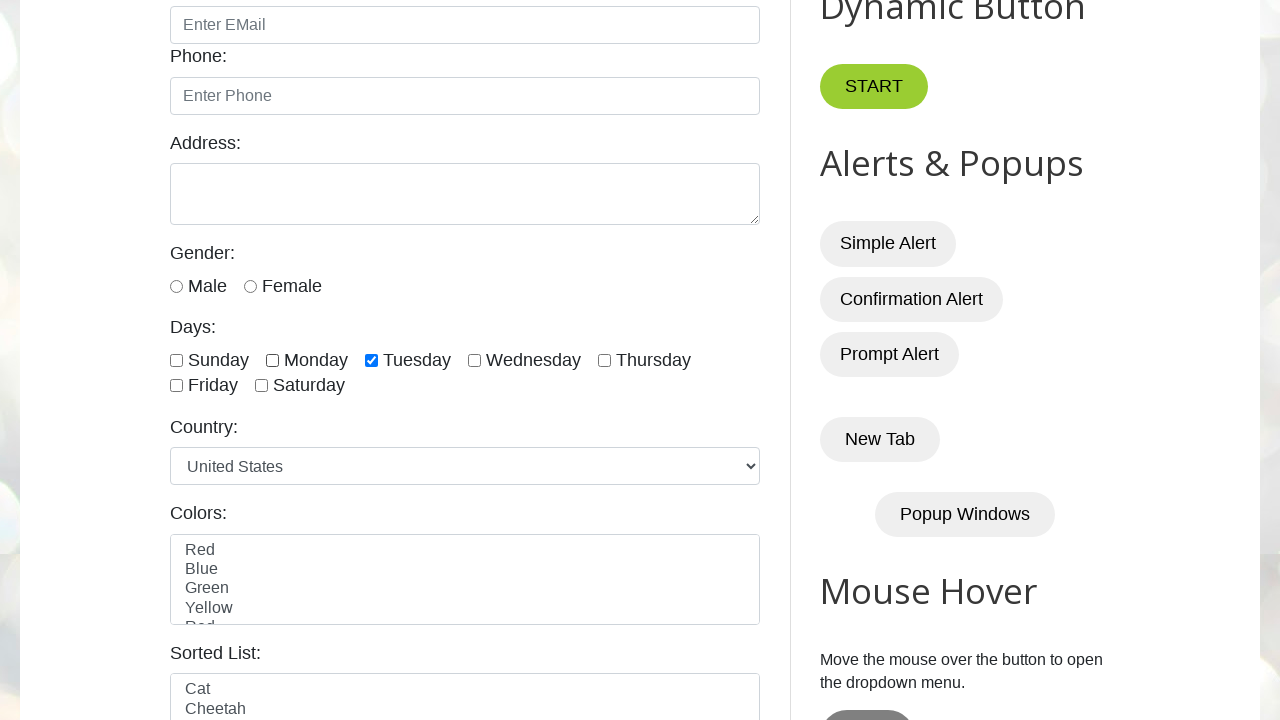

Unchecked checkbox 3 at (372, 360) on input.form-check-input[type='checkbox'] >> nth=2
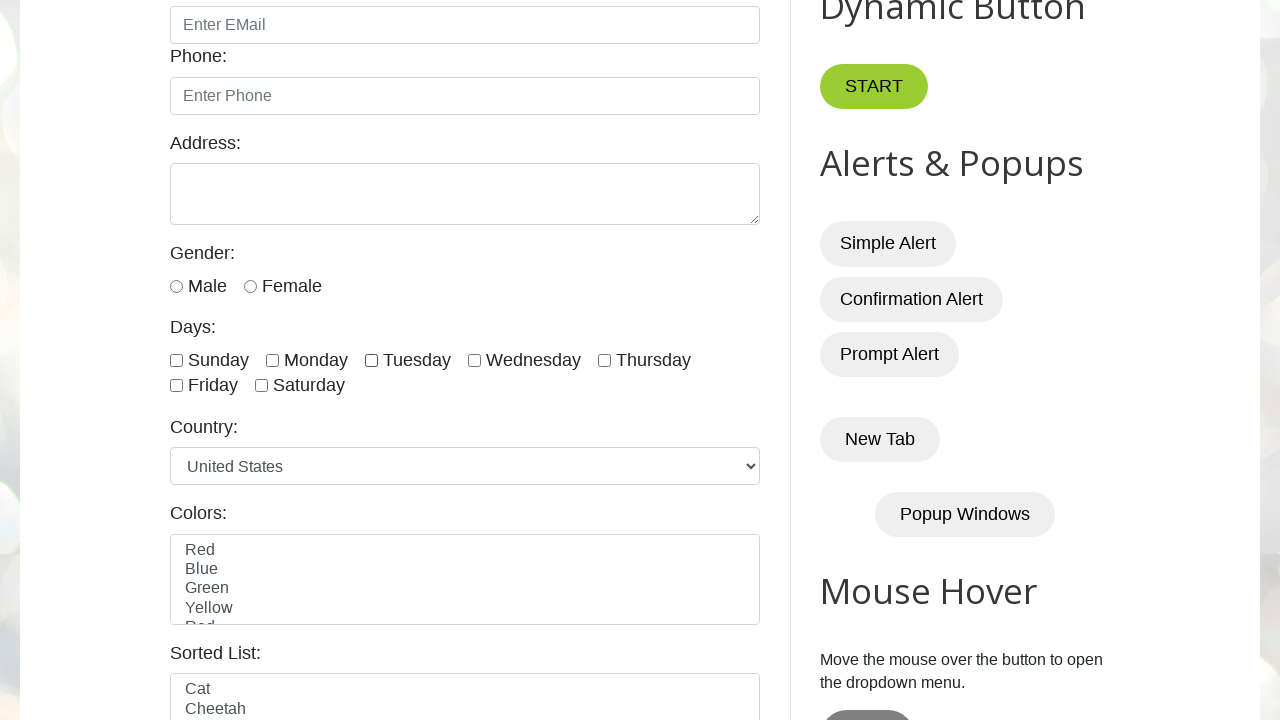

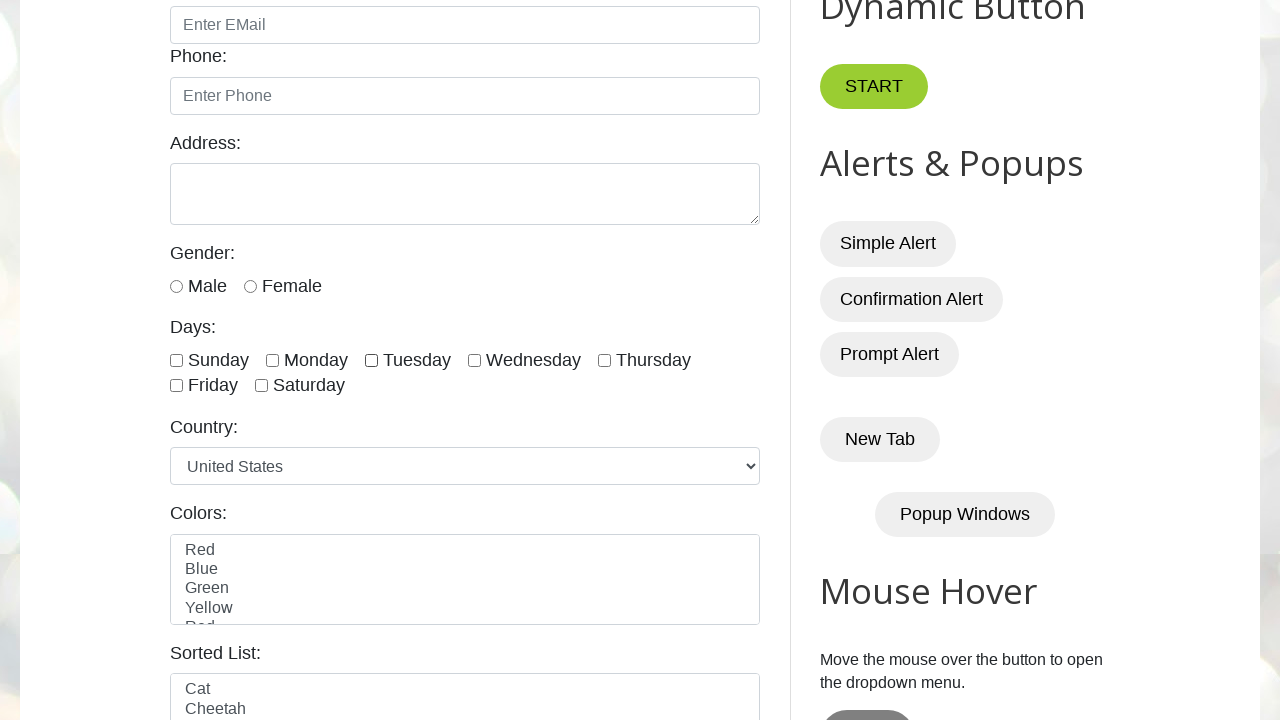